Tests radio button functionality by clicking on the "Male" radio button option and verifying it becomes selected on a demo page.

Starting URL: https://www.lambdatest.com/selenium-playground/radiobutton-demo

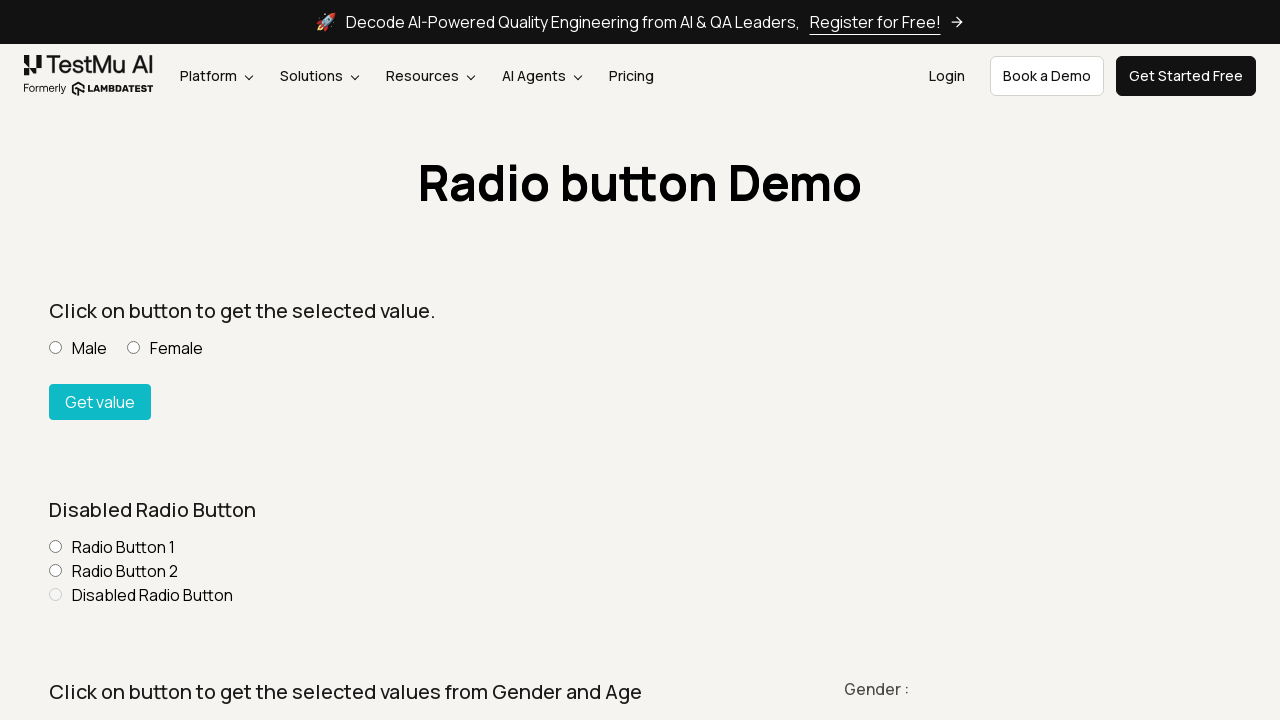

Clicked on the 'Male' radio button at (56, 348) on input[value='Male']
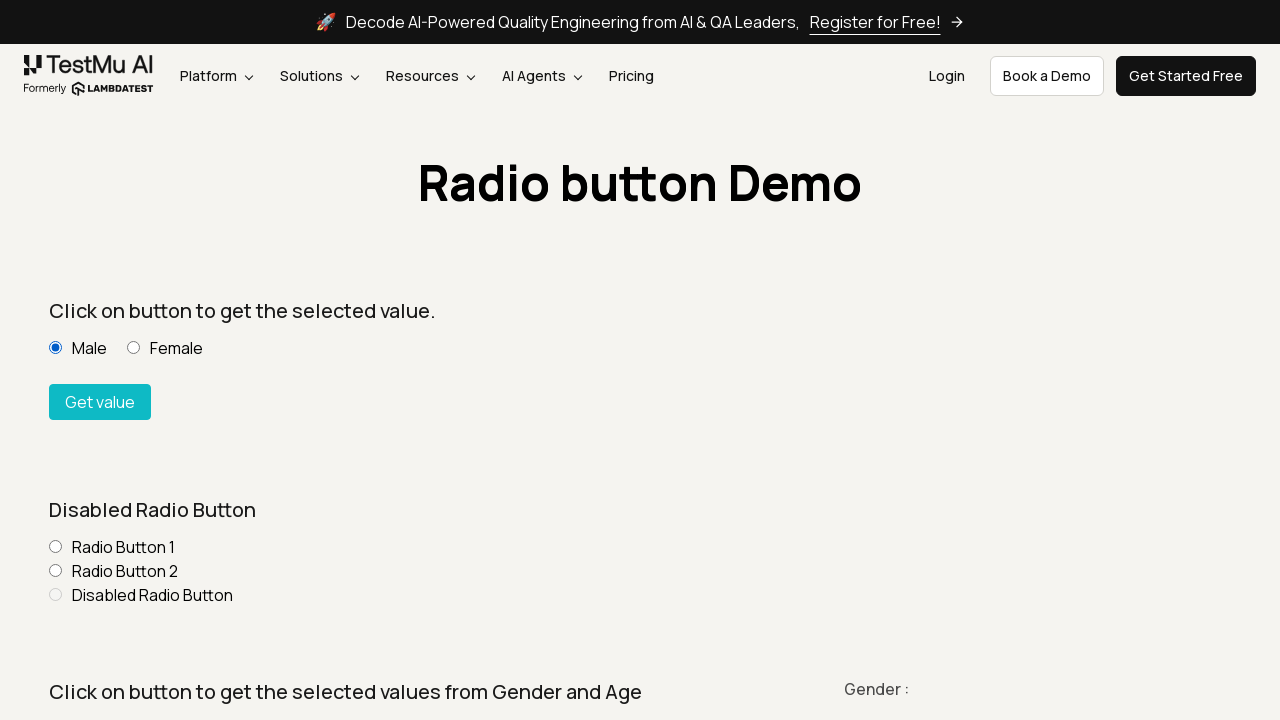

Verified that the 'Male' radio button is selected
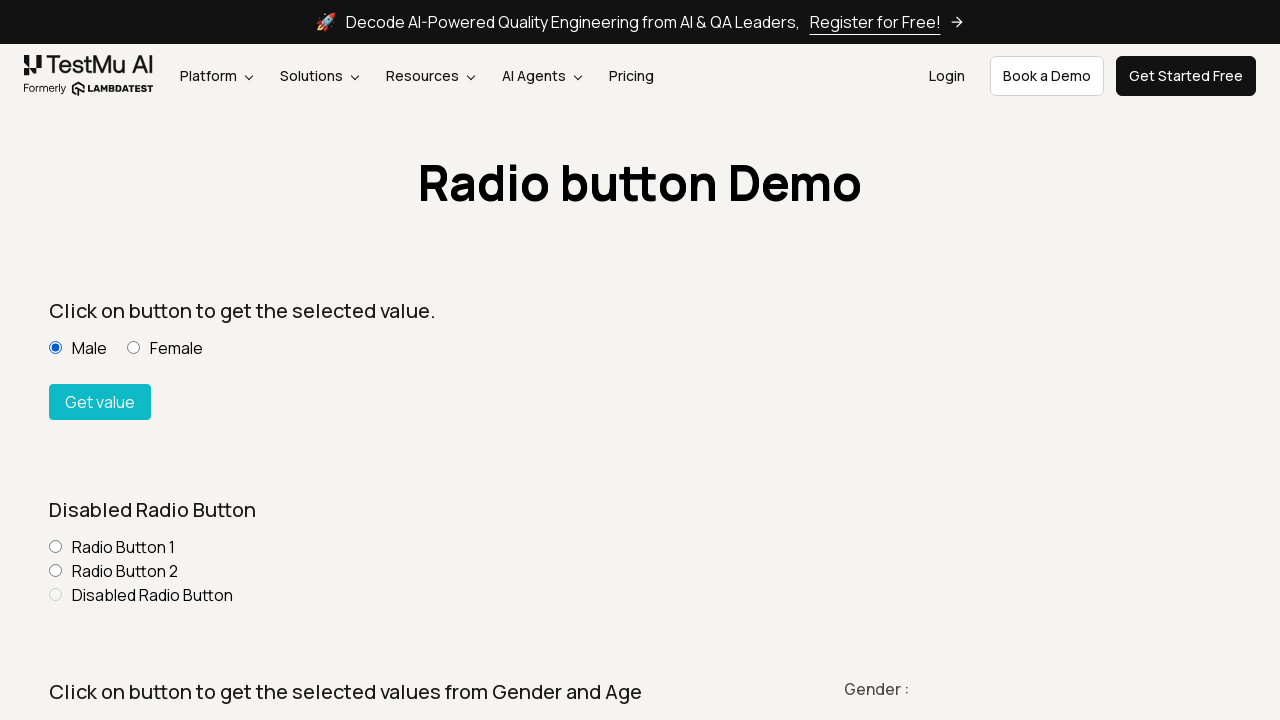

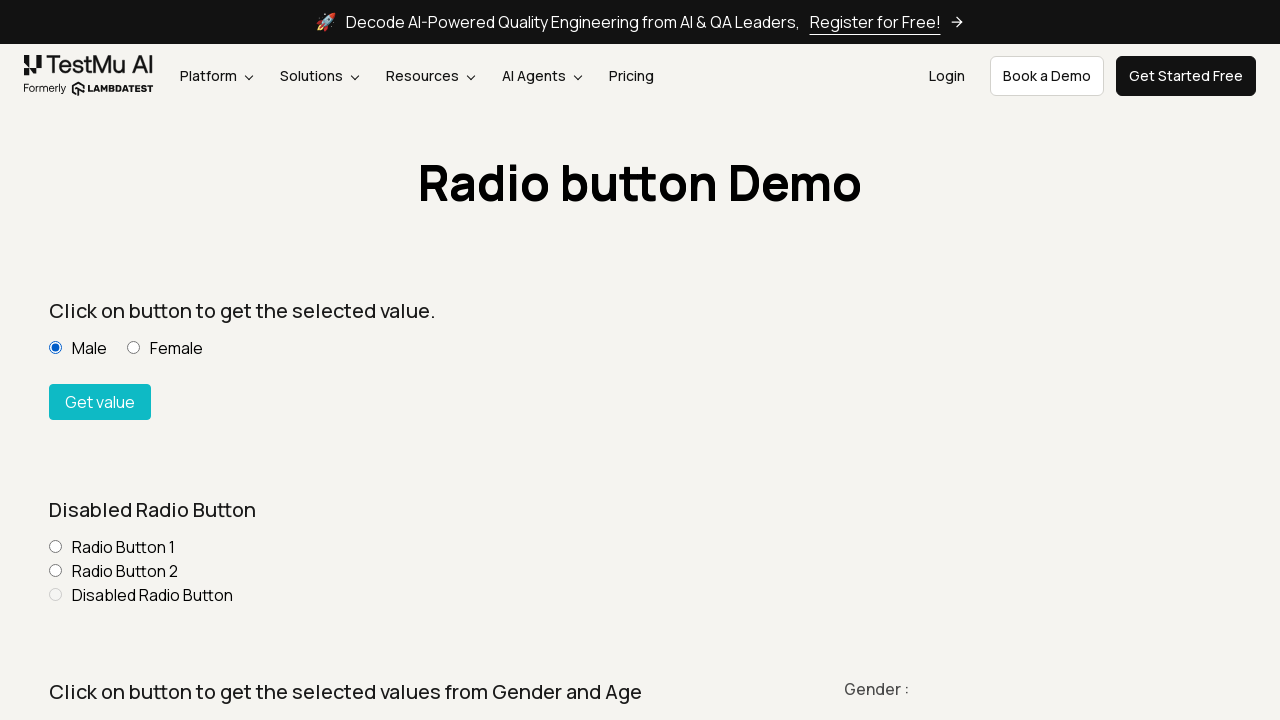